Tests form submission on a practice Angular page by checking a checkbox, selecting radio button and dropdown options, filling a password field, submitting the form, then navigating to shop and adding a product to cart.

Starting URL: https://rahulshettyacademy.com/angularpractice/

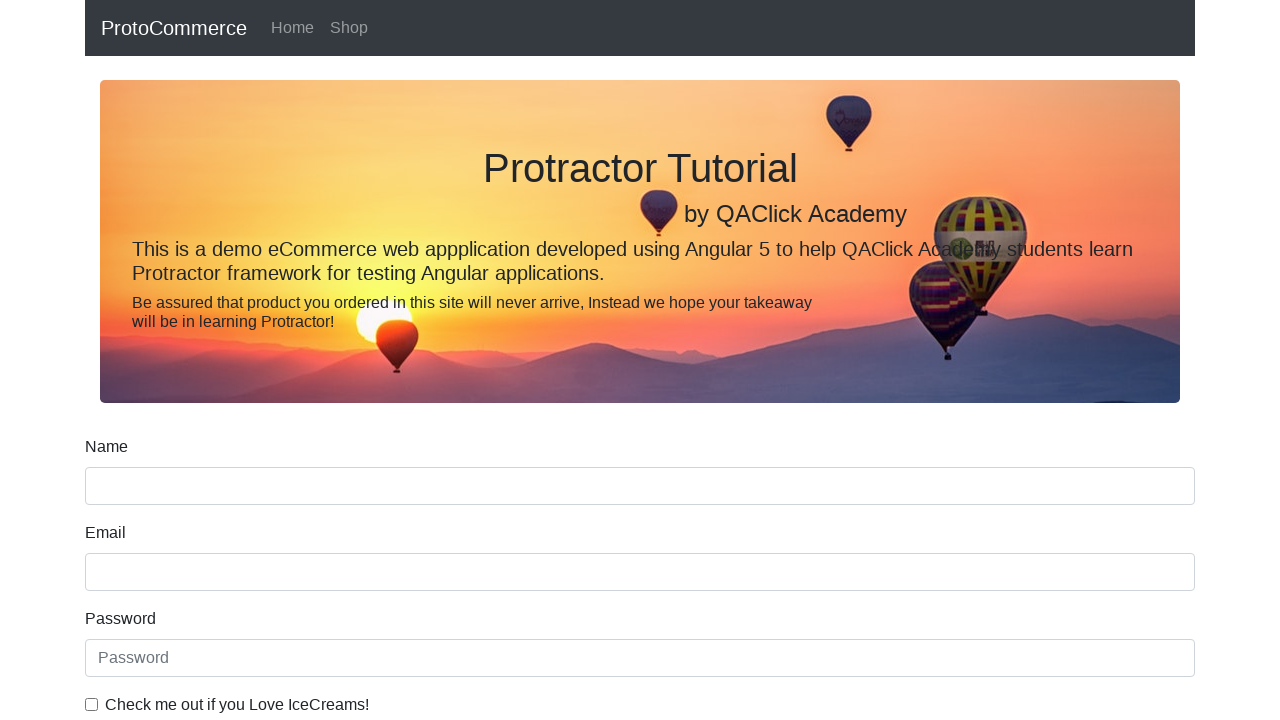

Checked the ice cream checkbox at (92, 704) on internal:label="Check me out if you Love IceCreams!"i
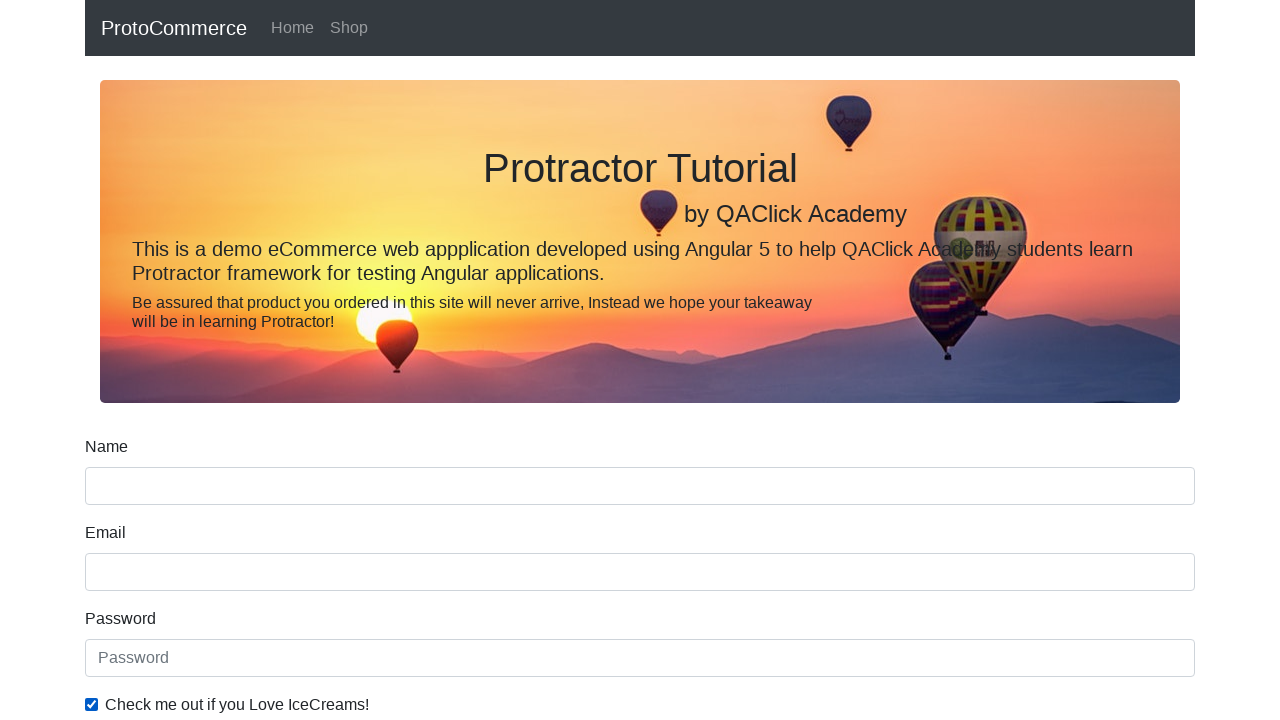

Selected Employed radio button at (326, 360) on internal:label="Employed"i
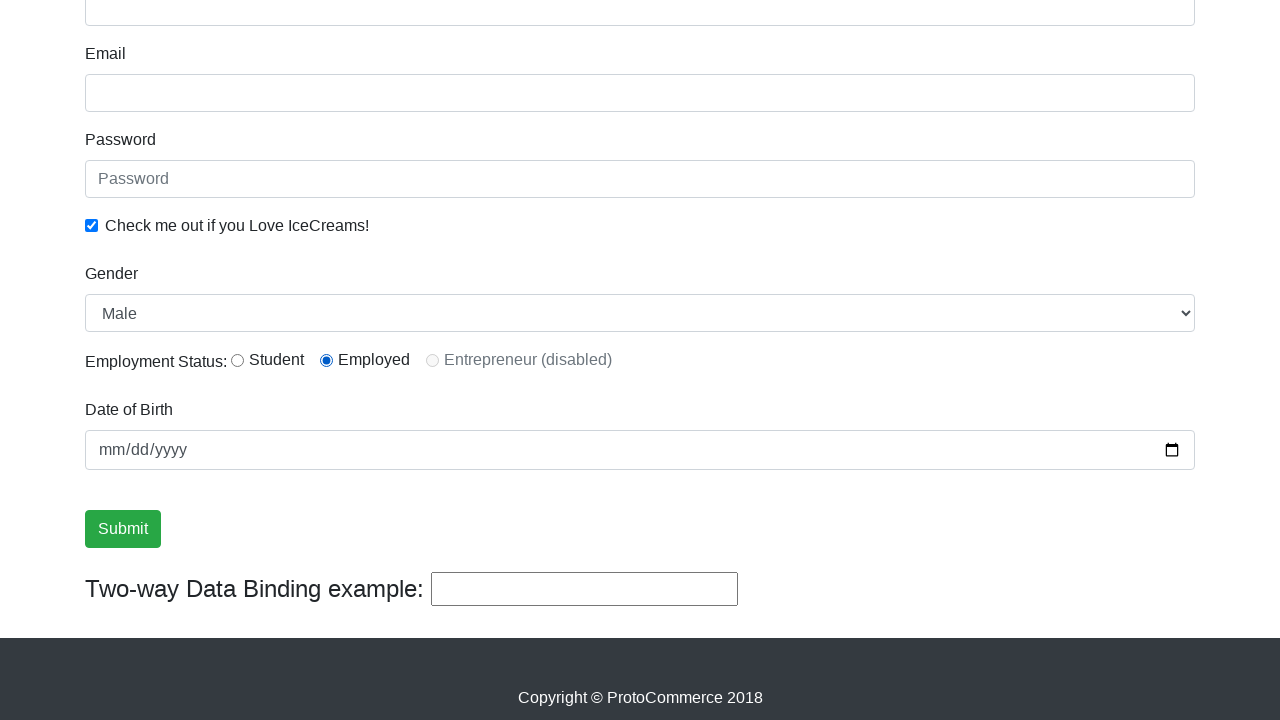

Selected Male from Gender dropdown on internal:label="Gender"i
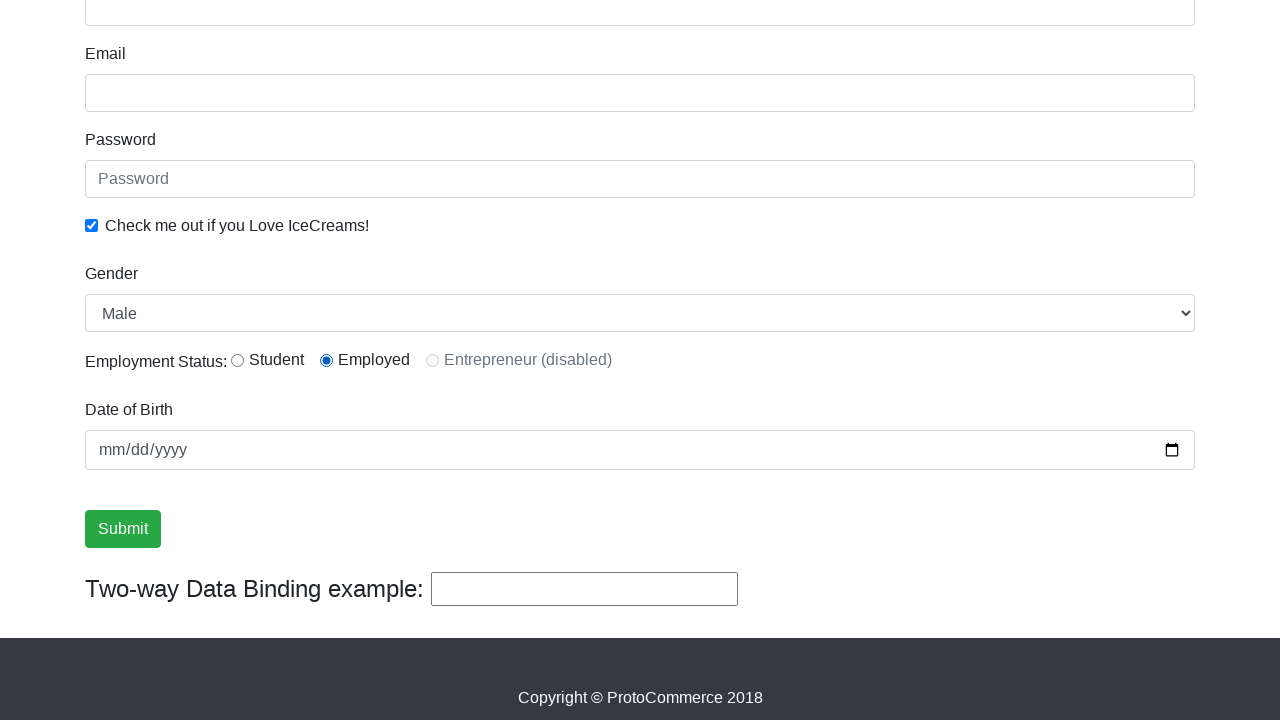

Filled password field with 'abc123' on internal:attr=[placeholder="Password"i]
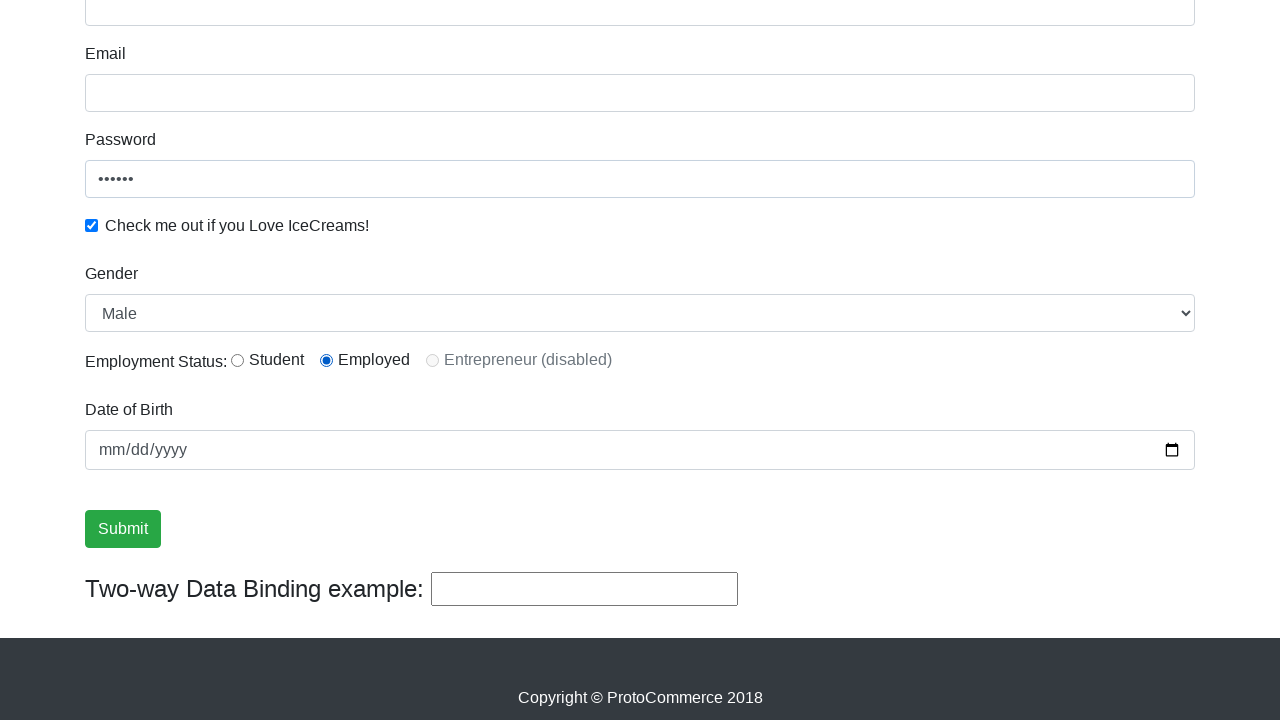

Clicked Submit button to submit form at (123, 529) on internal:role=button[name="Submit"i]
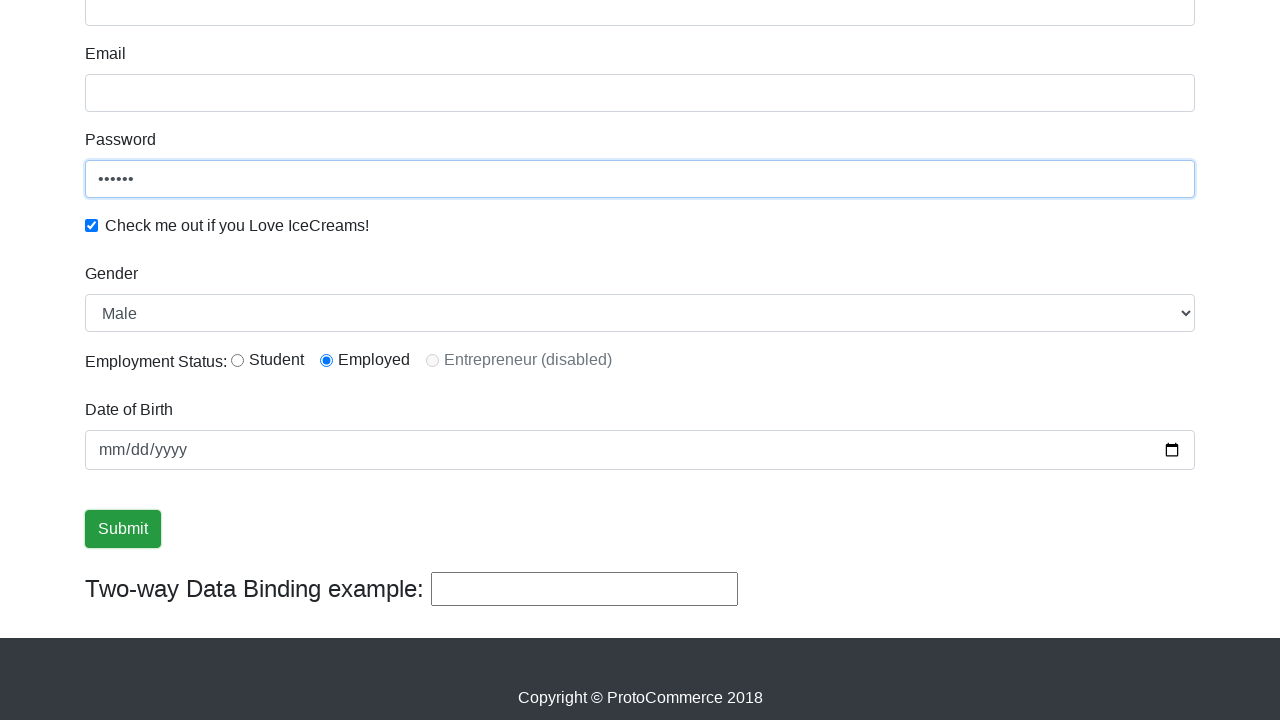

Verified success message is visible
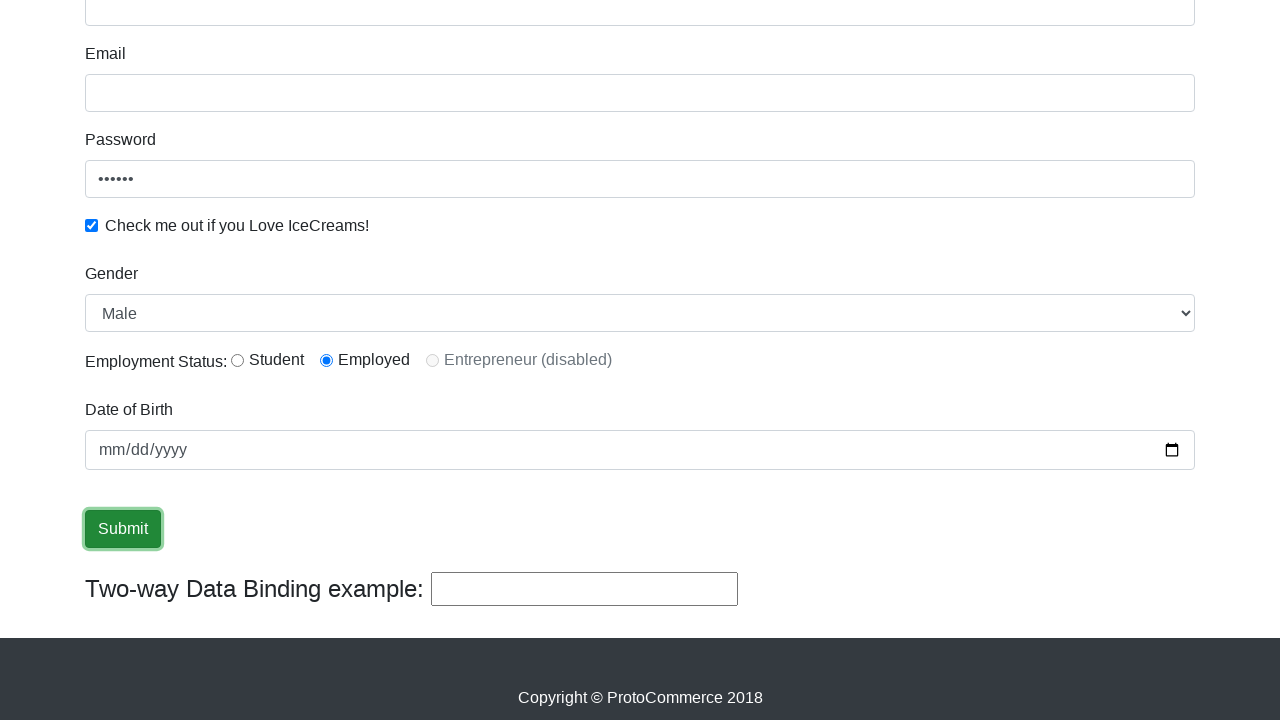

Clicked Shop link to navigate to shop page at (349, 28) on internal:role=link[name="Shop"i]
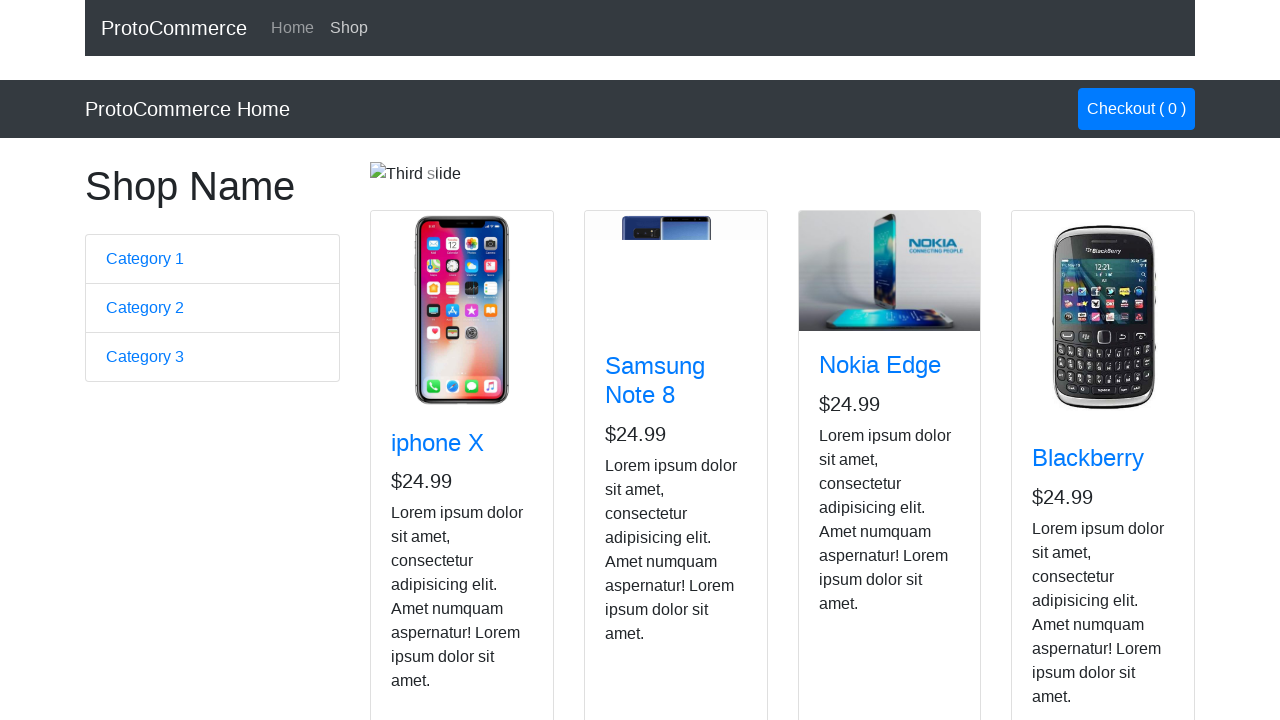

Added Nokia Edge product to cart at (854, 528) on app-card >> internal:has-text="Nokia Edge"i >> internal:role=button
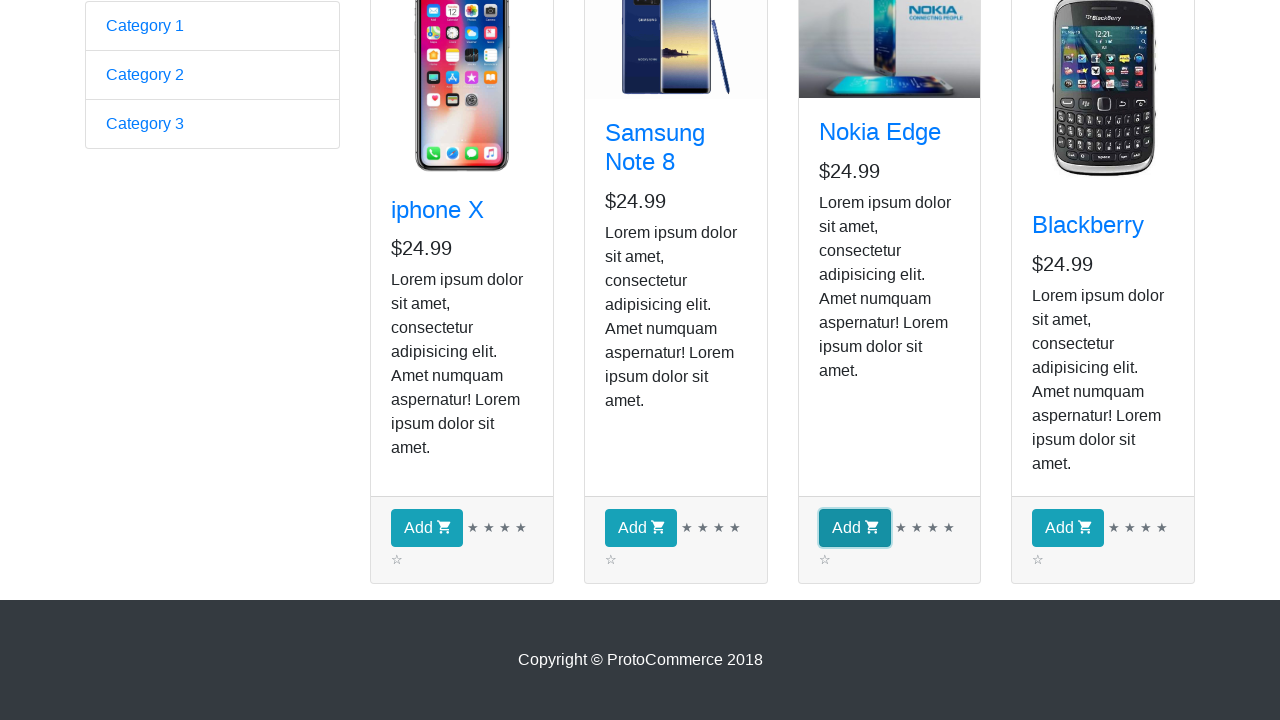

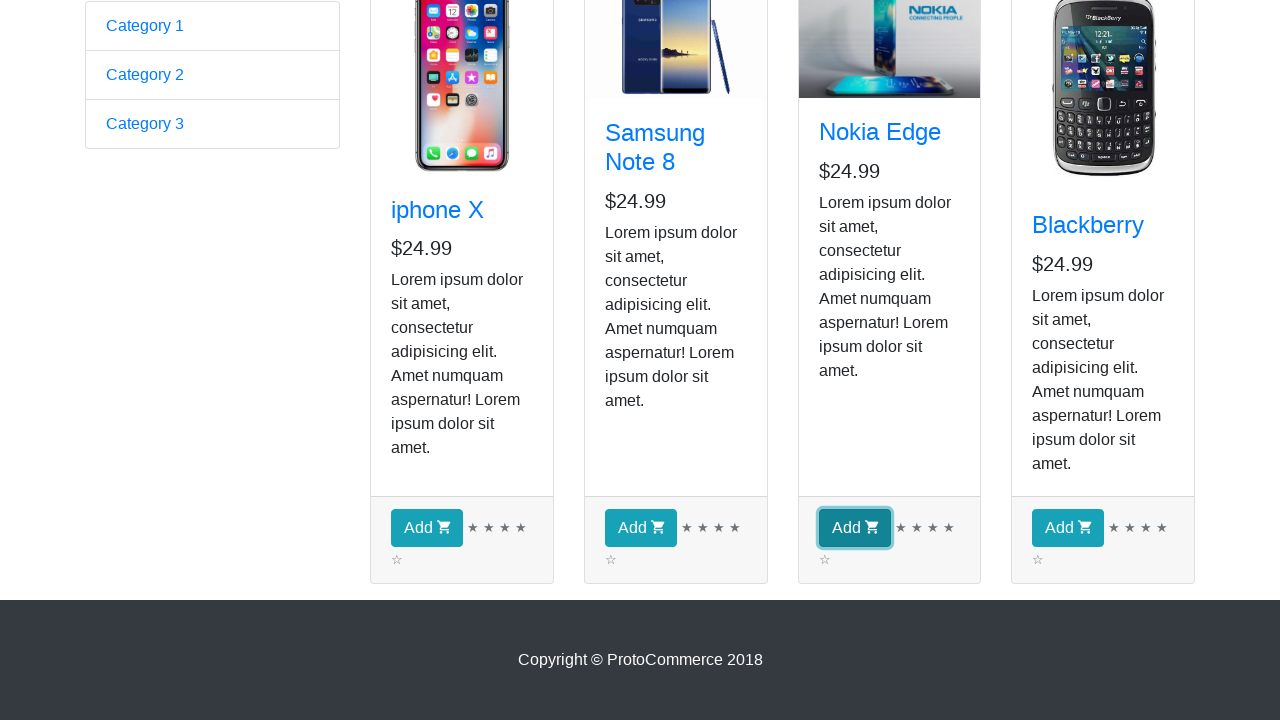